Tests different types of JavaScript alerts including simple alerts, confirmation dialogs, and prompt alerts on a demo automation testing site

Starting URL: https://demo.automationtesting.in/Alerts.html

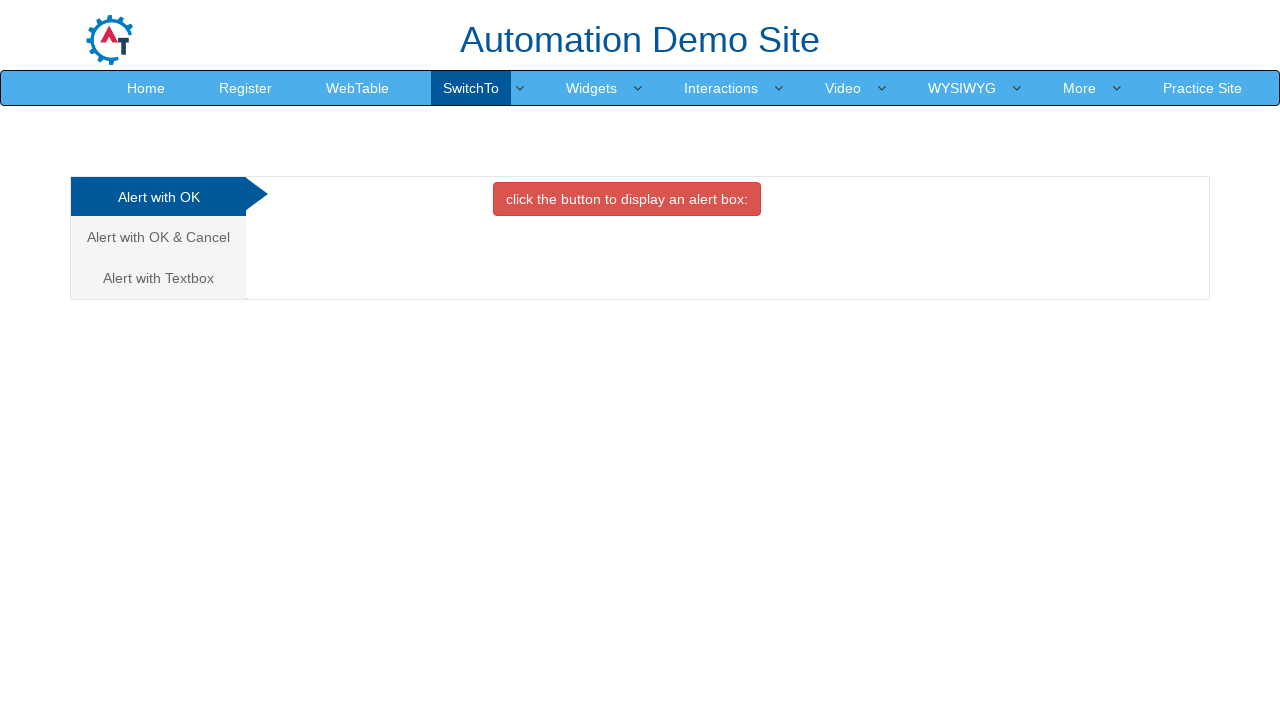

Clicked button to trigger simple alert at (627, 199) on button.btn.btn-danger
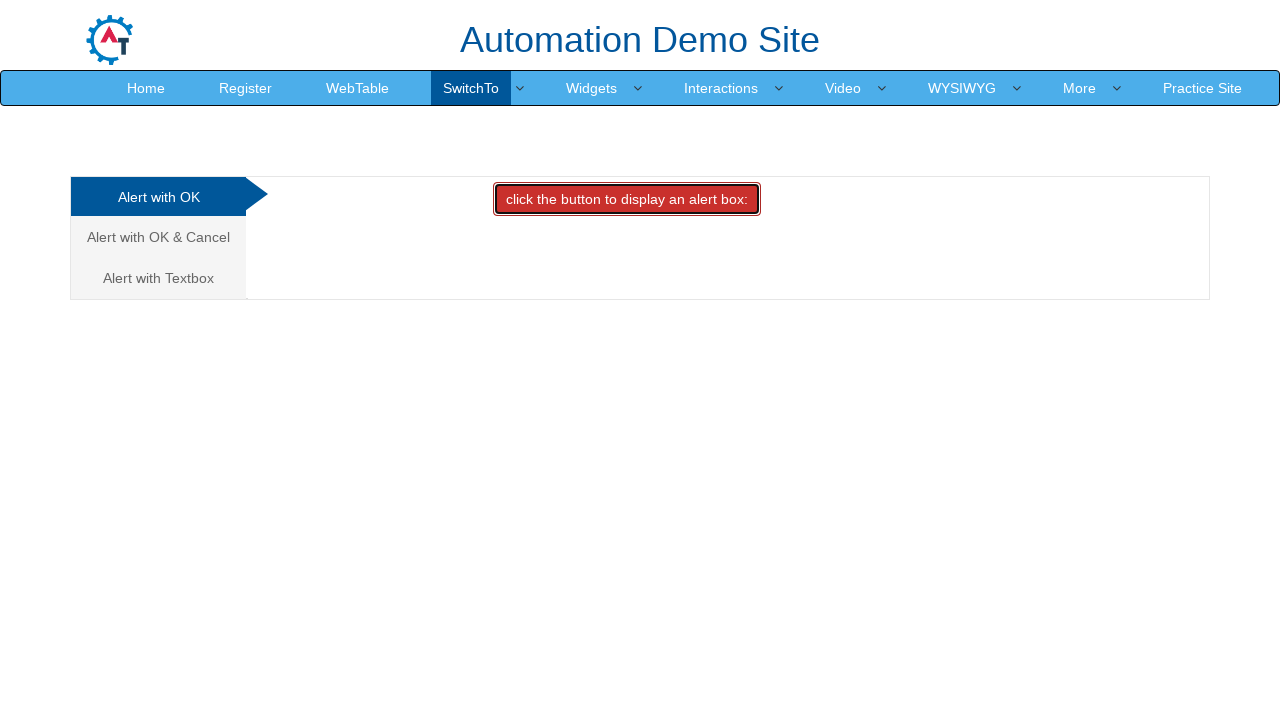

Set up dialog handler to accept simple alert
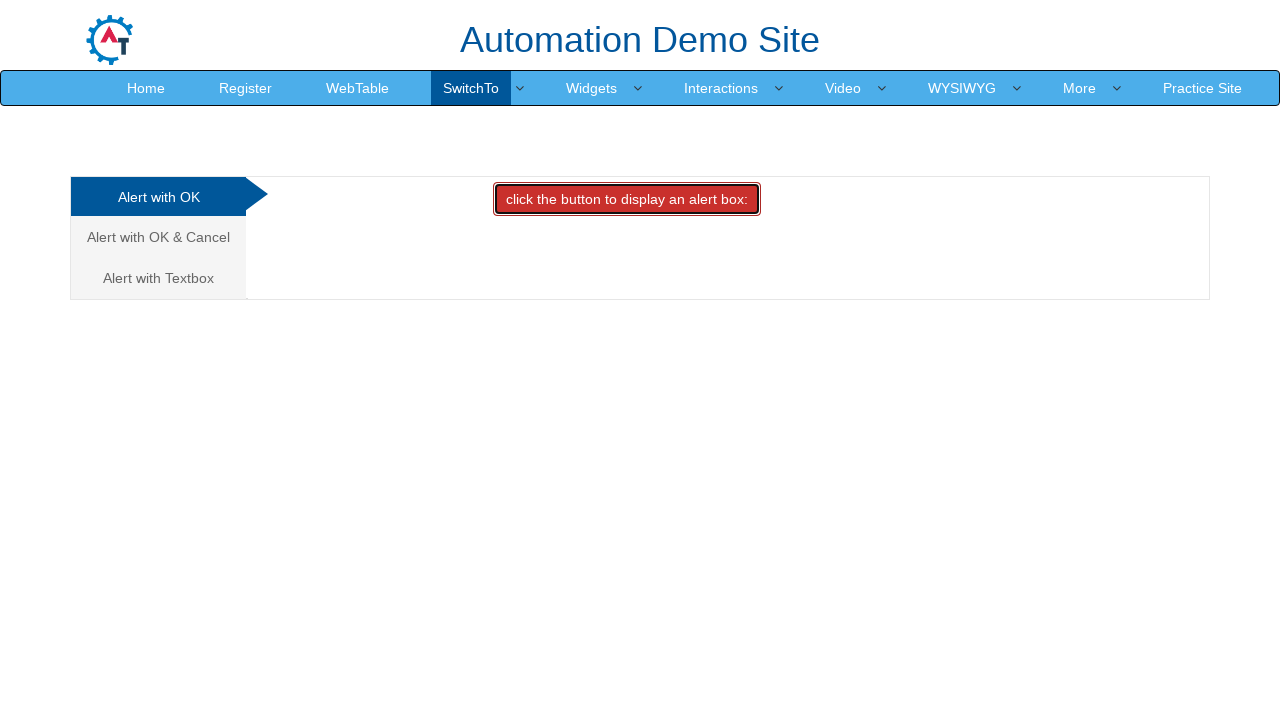

Navigated to confirmation alert tab at (158, 237) on (//li//a[@class='analystic'])[2]
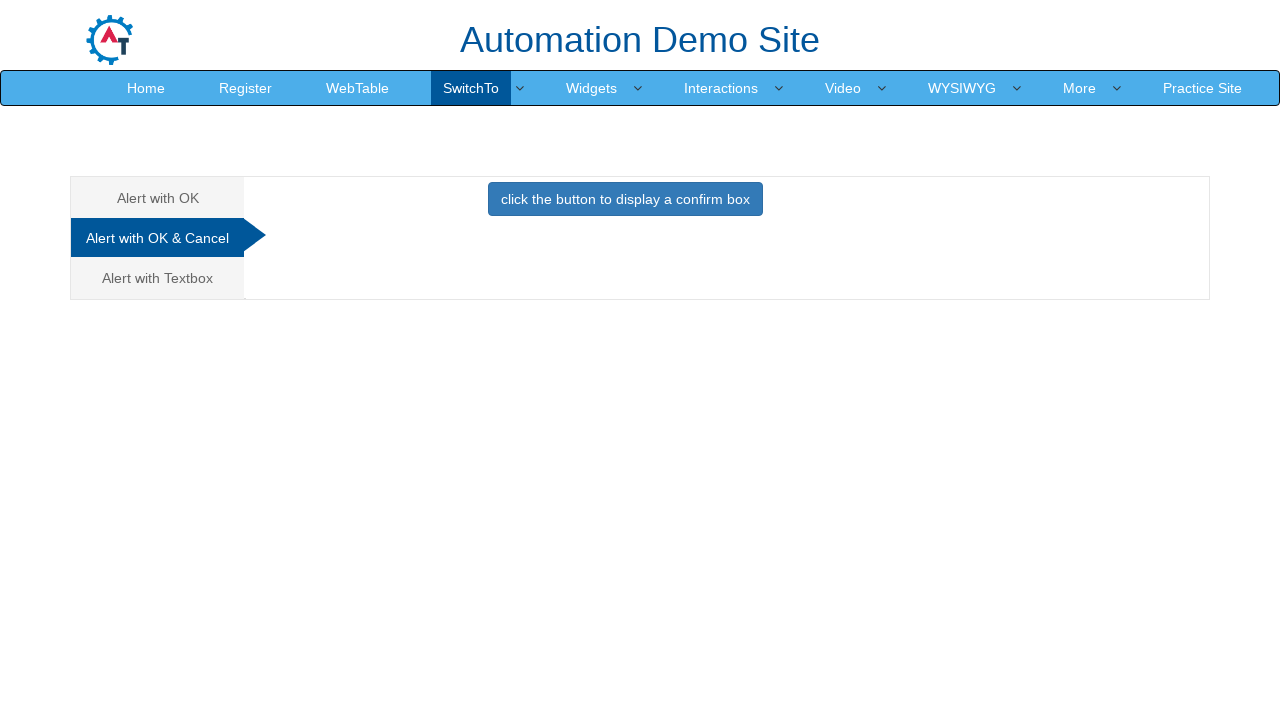

Clicked button to trigger confirmation alert at (625, 199) on button[onclick='confirmbox()']
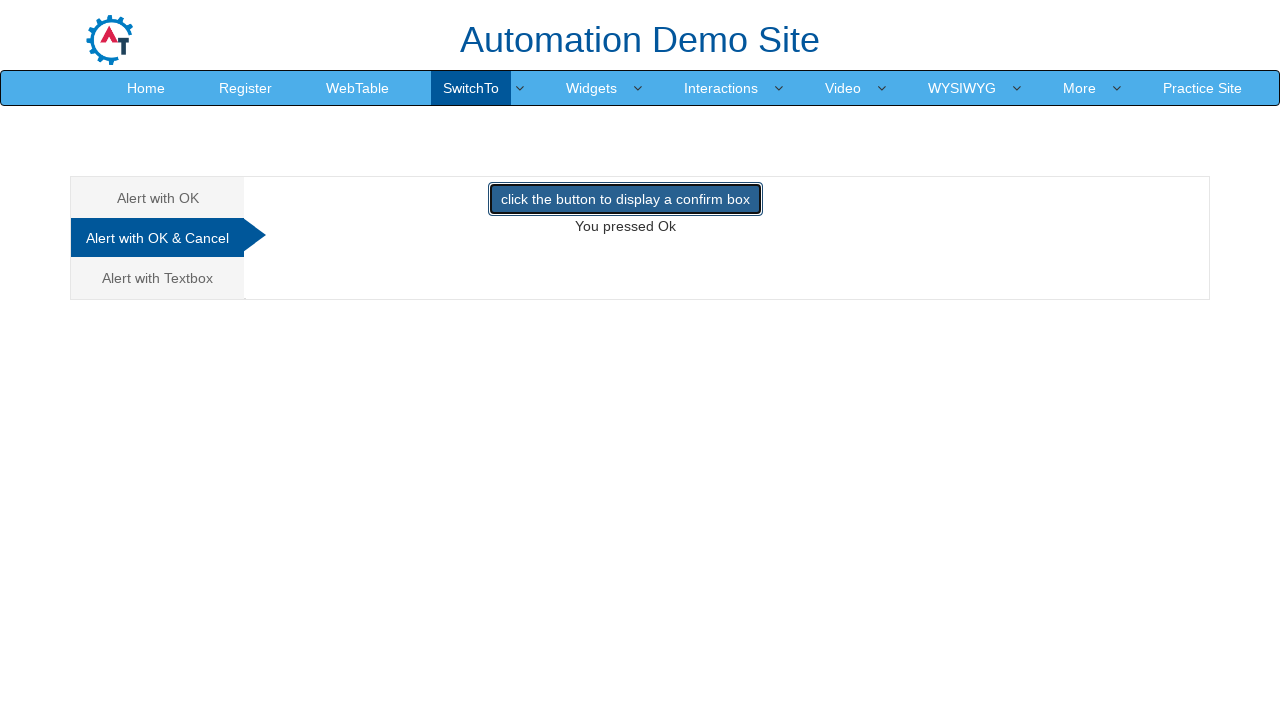

Navigated to prompt alert tab at (158, 278) on a:text('Alert with Textbox')
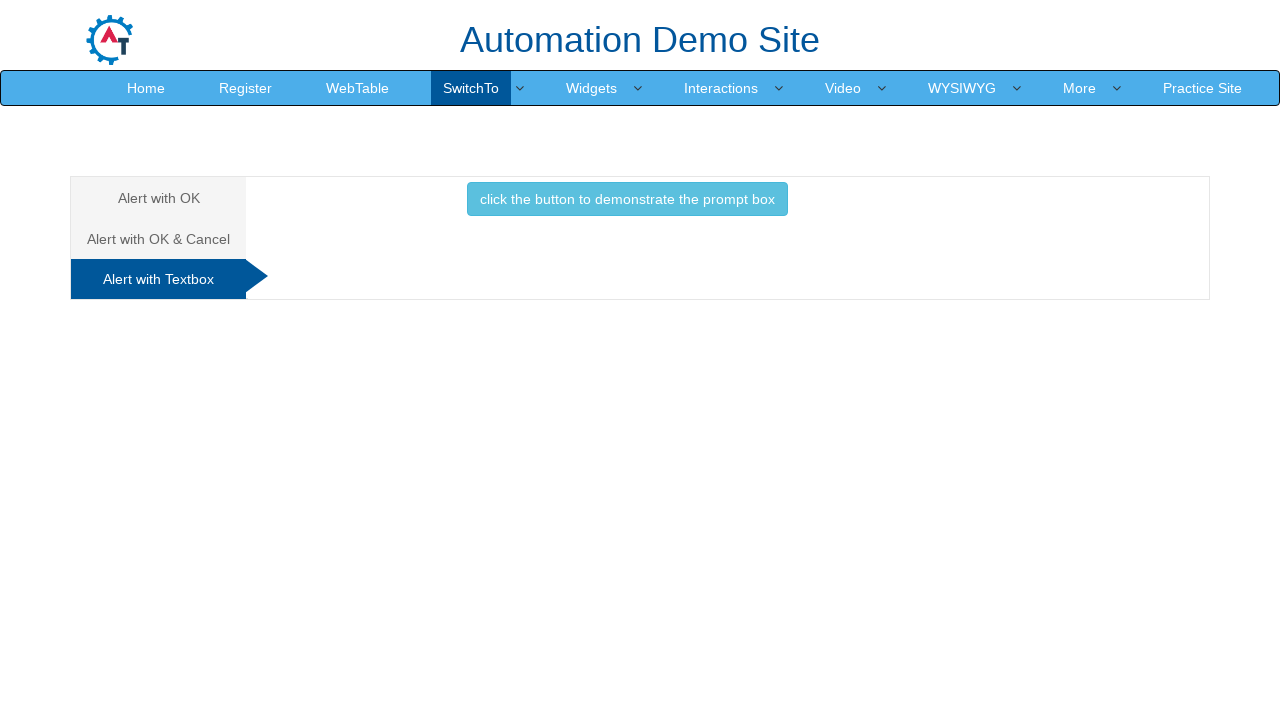

Set up dialog handler to accept prompt alert with text input
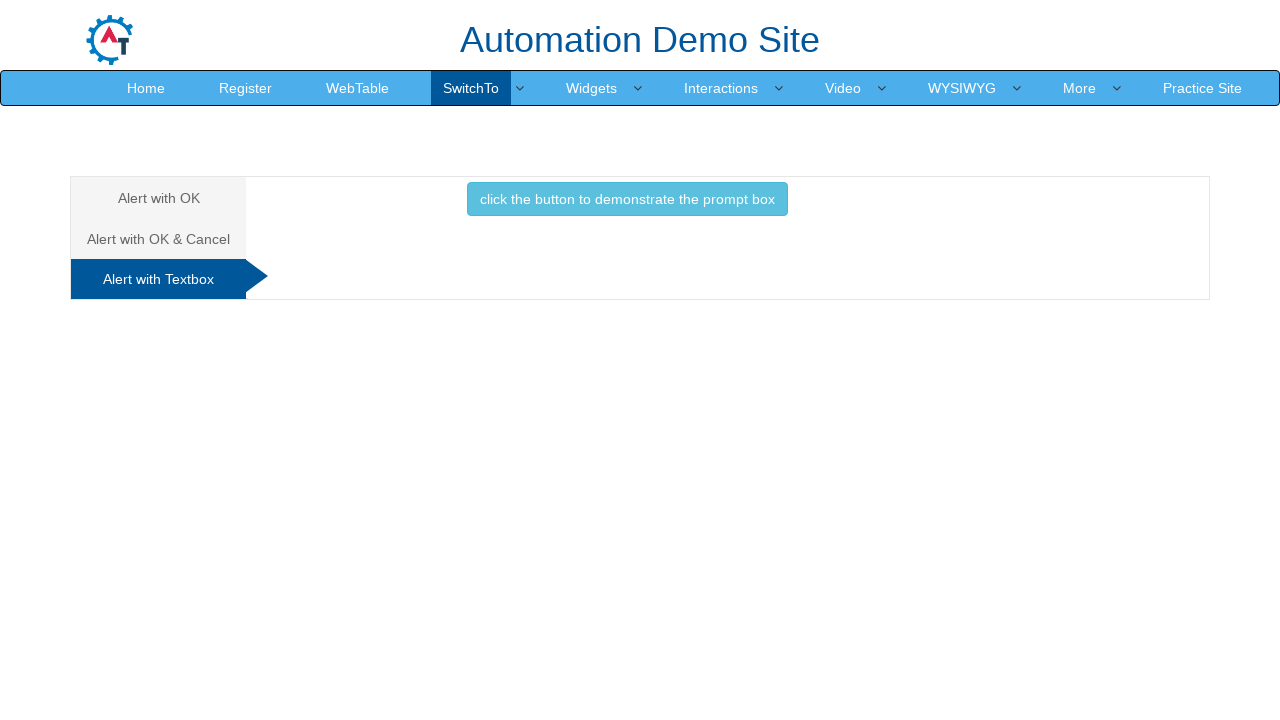

Clicked button to trigger prompt alert at (627, 199) on button[onclick='promptbox()']
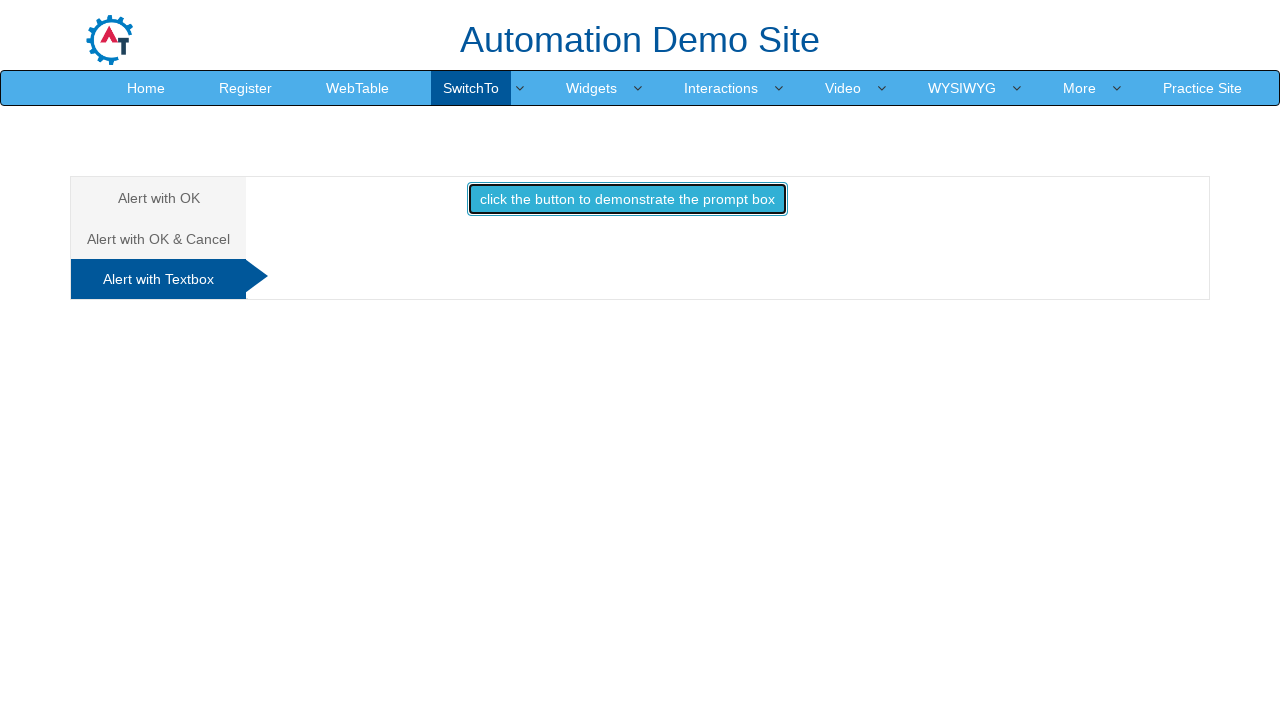

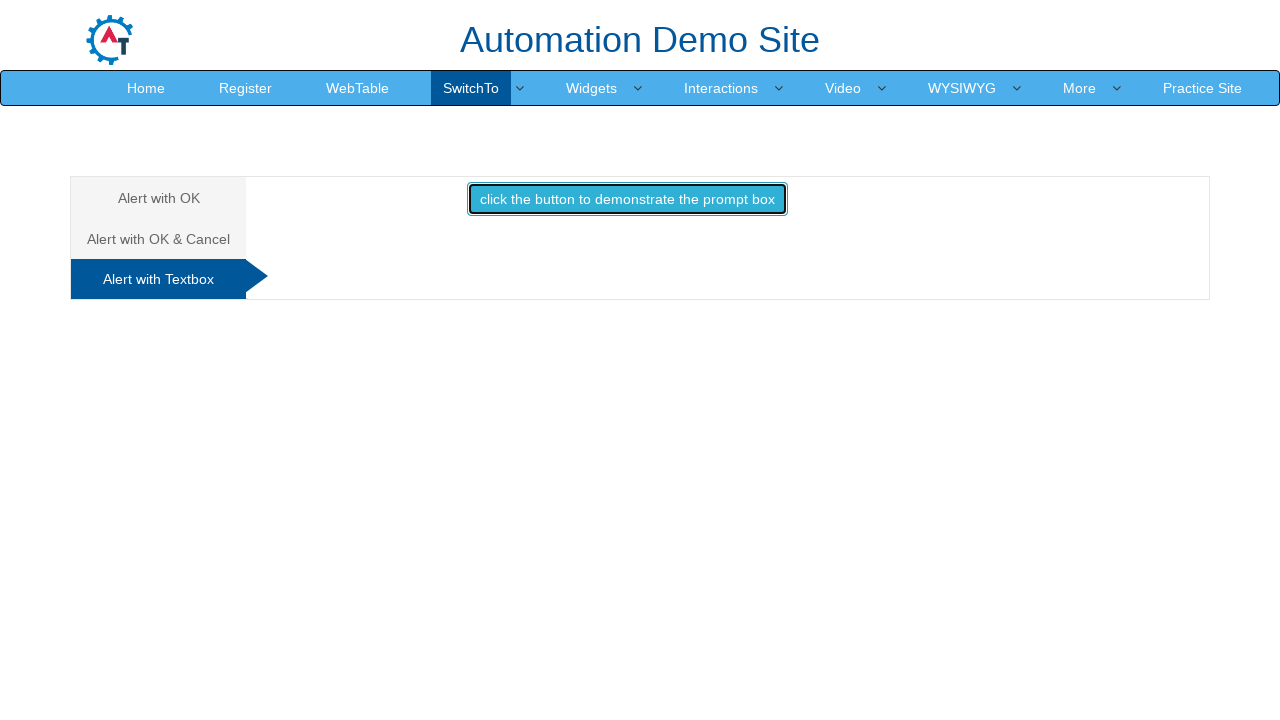